Simple test that navigates to the Art of Testing website and maximizes the browser window

Starting URL: https://artoftesting.com

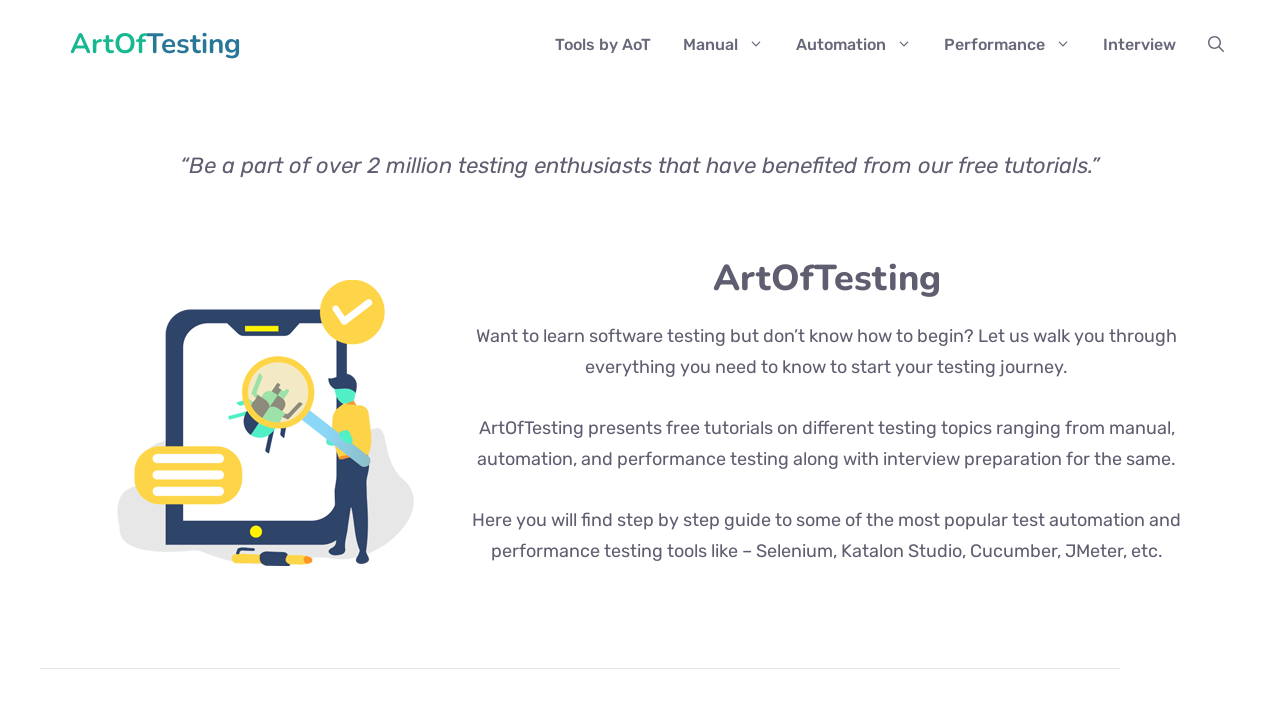

Set viewport size to 1920x1080
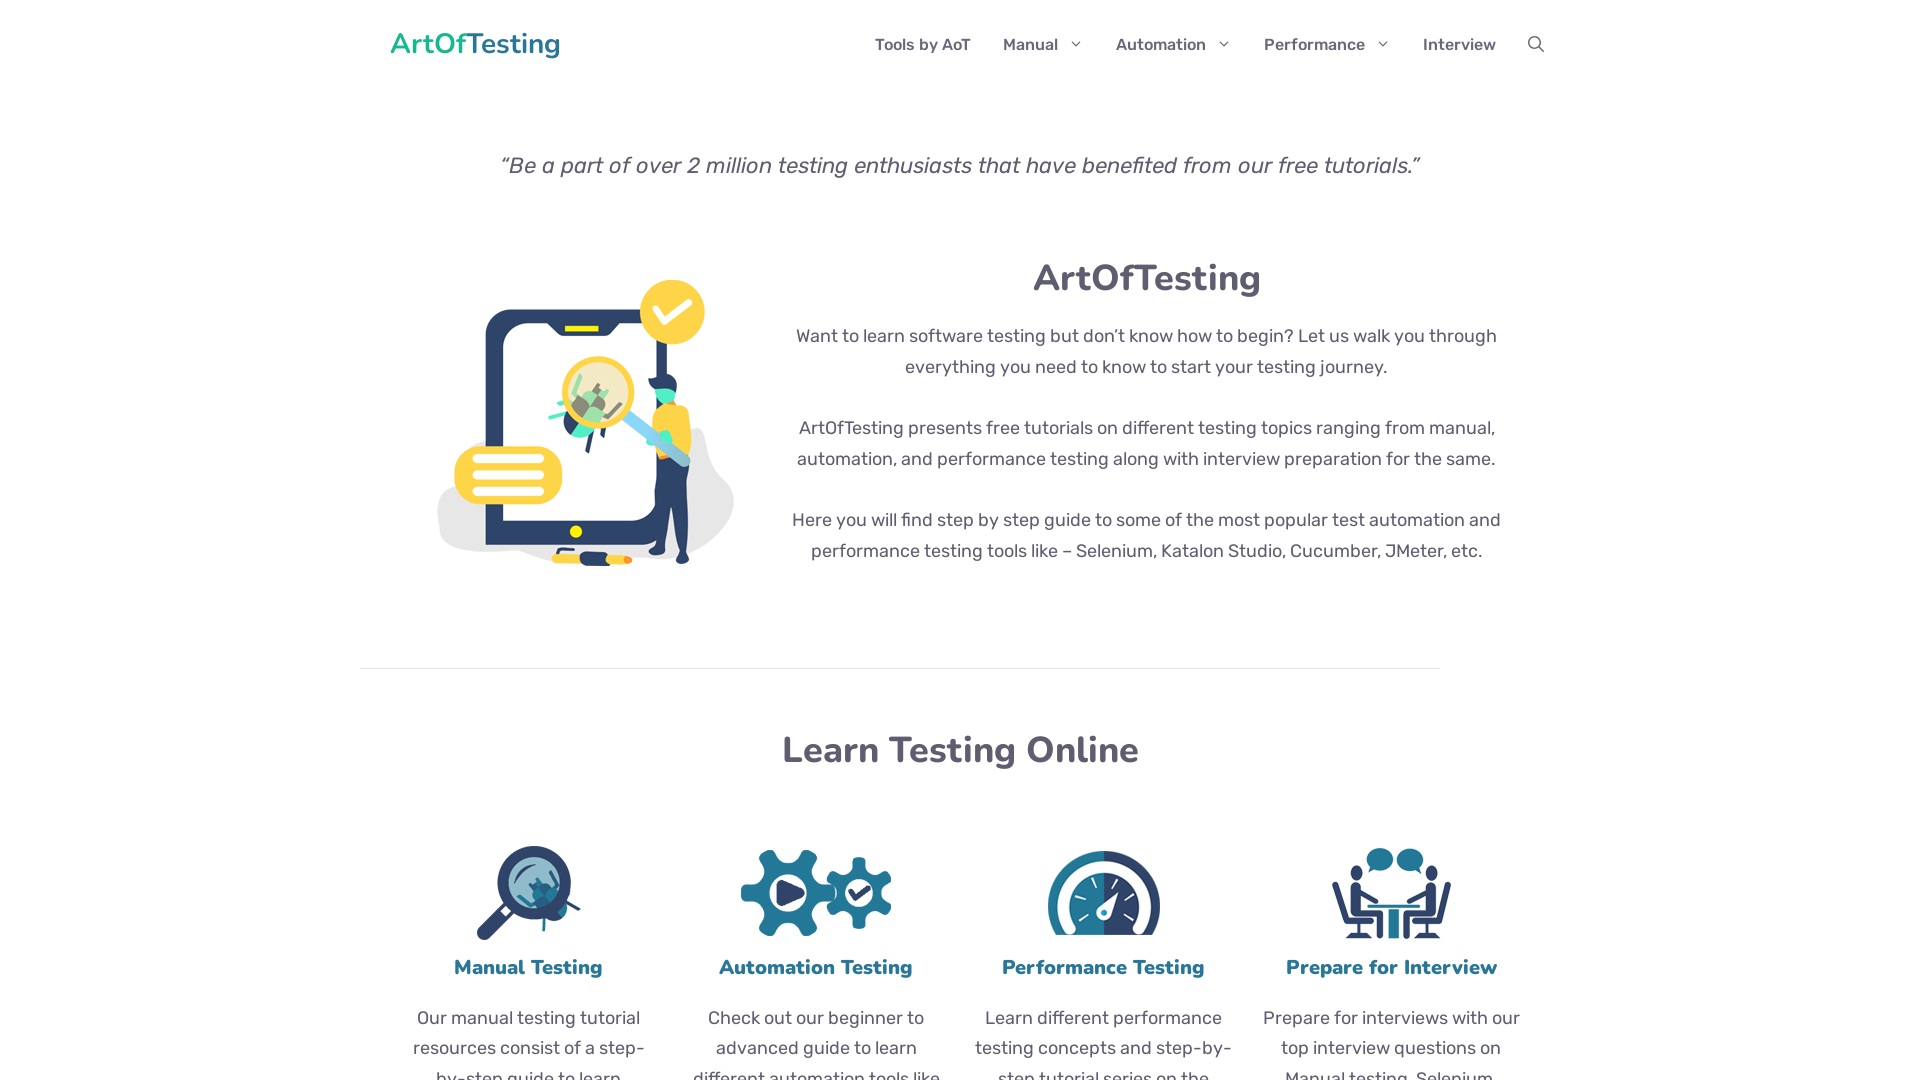

Page fully loaded (networkidle state reached)
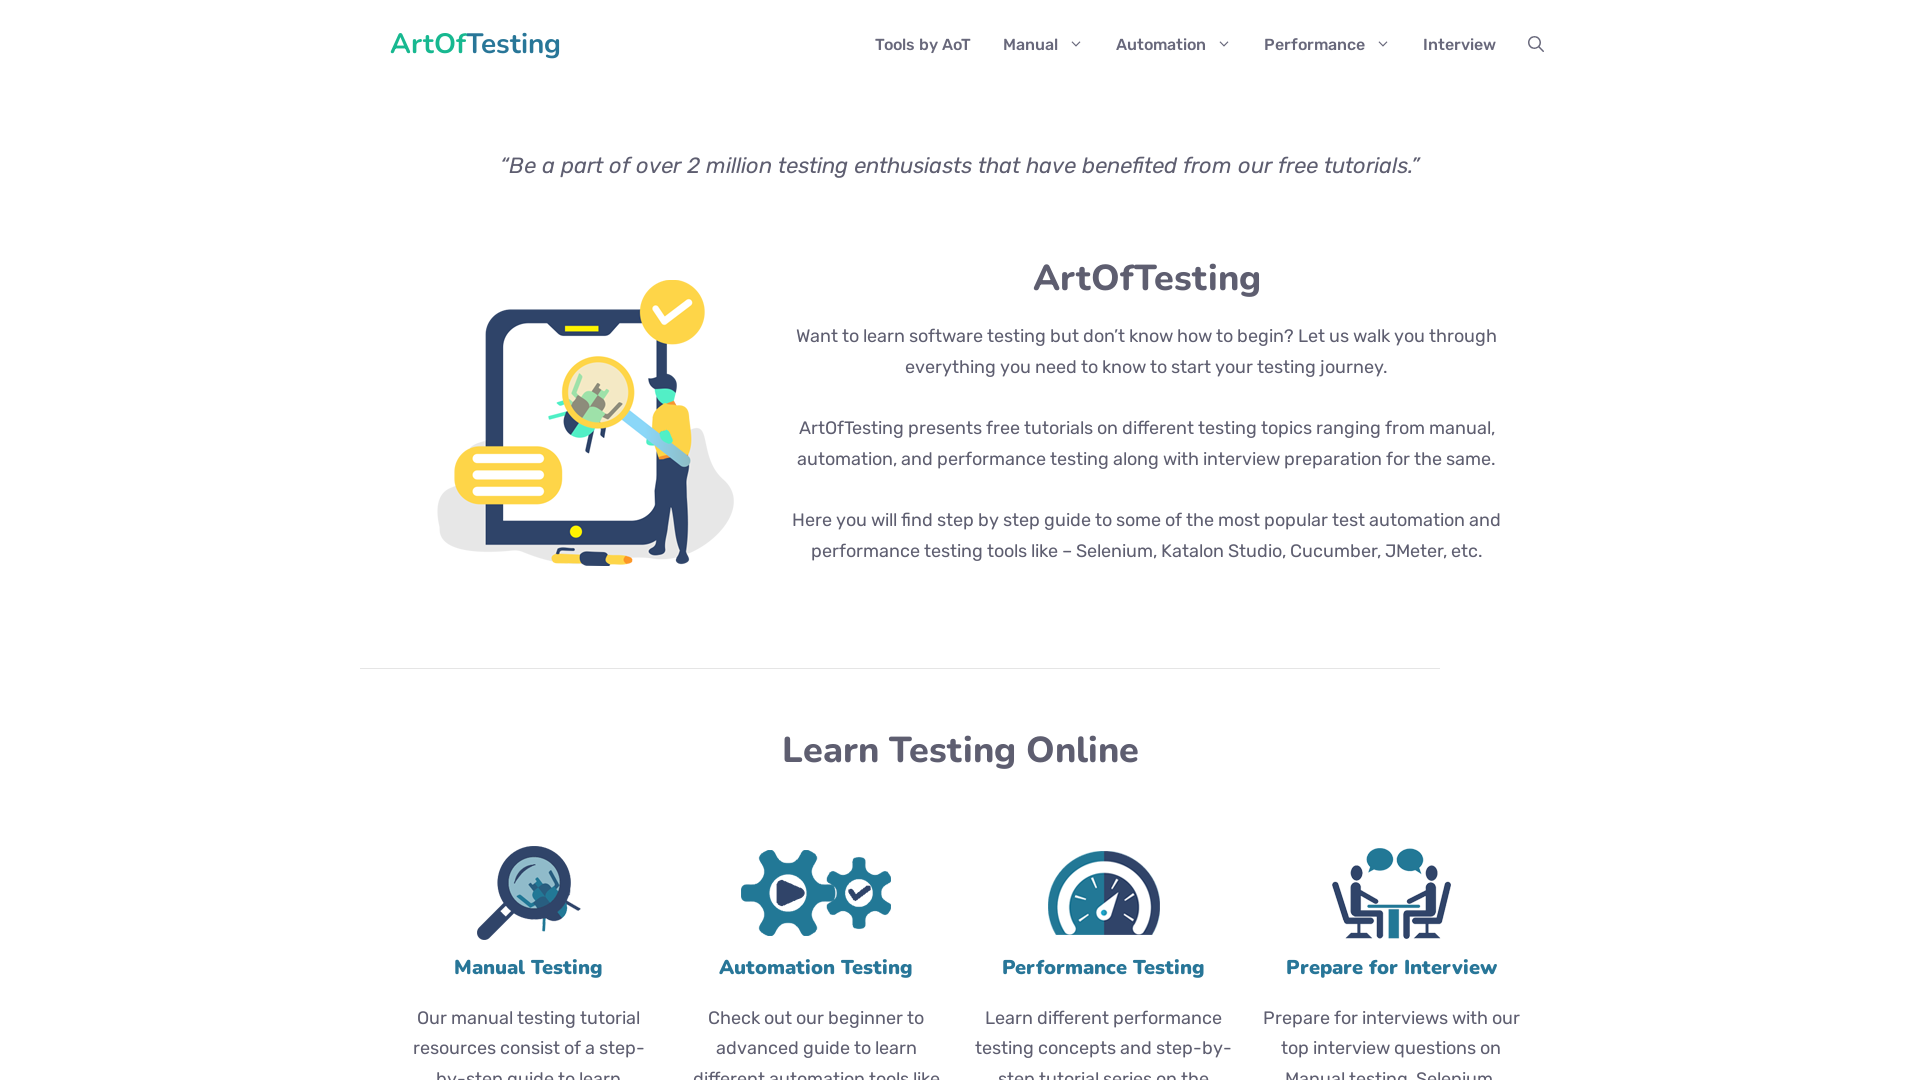

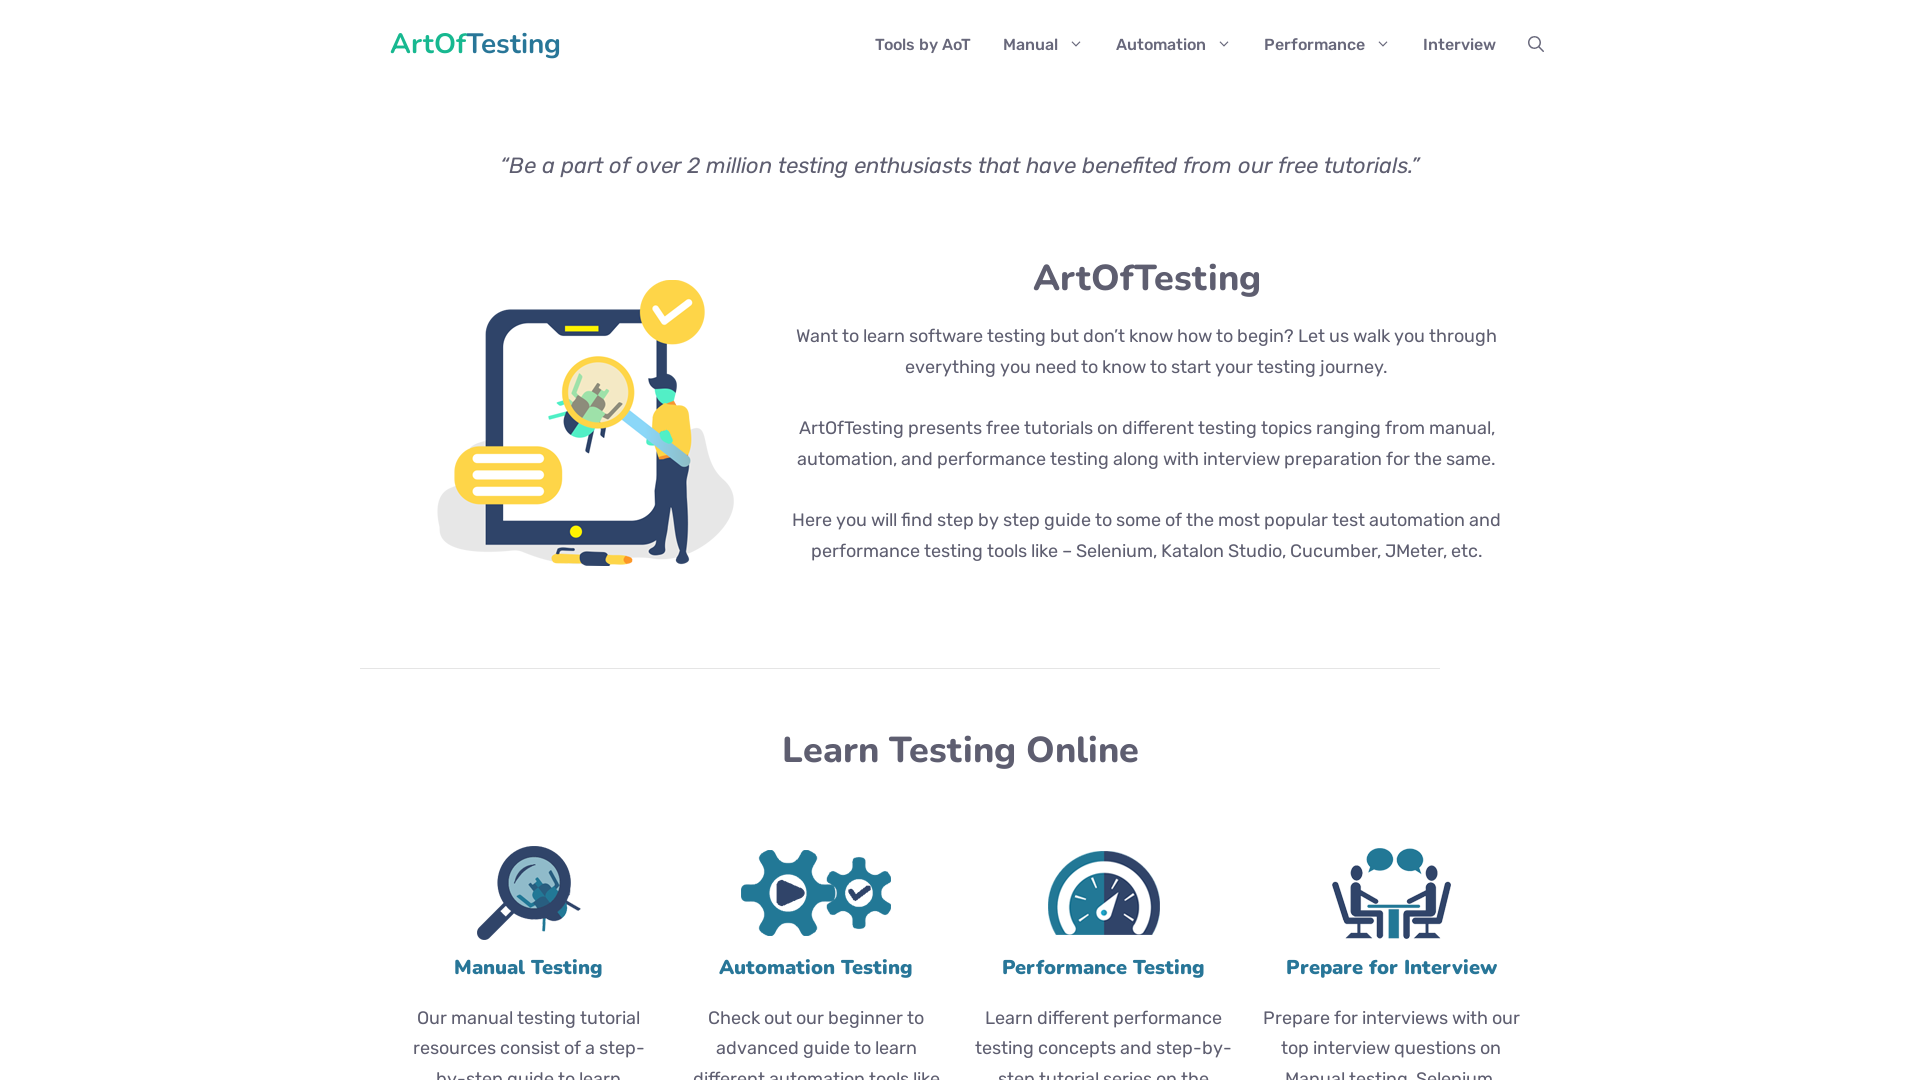